Tests a checkout form by filling in personal information, billing address, and payment details, then submitting the form.

Starting URL: https://getbootstrap.com/docs/4.0/examples/checkout/

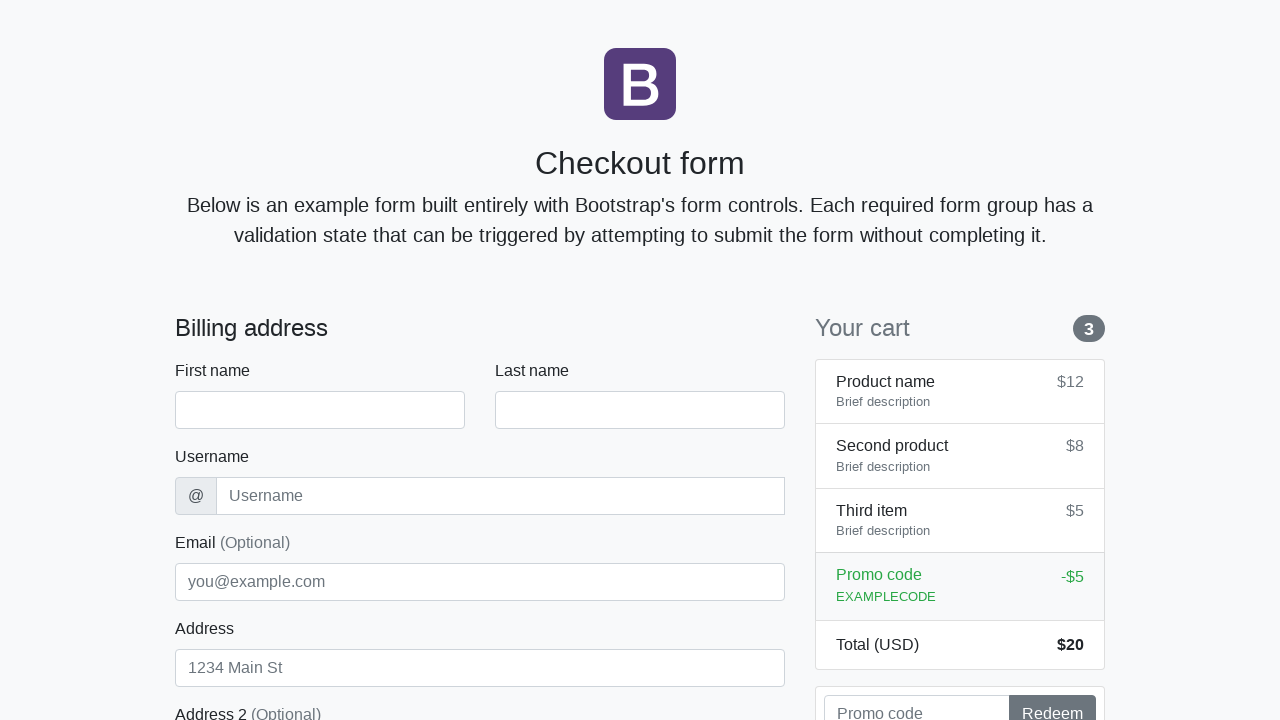

Waited for checkout form to load
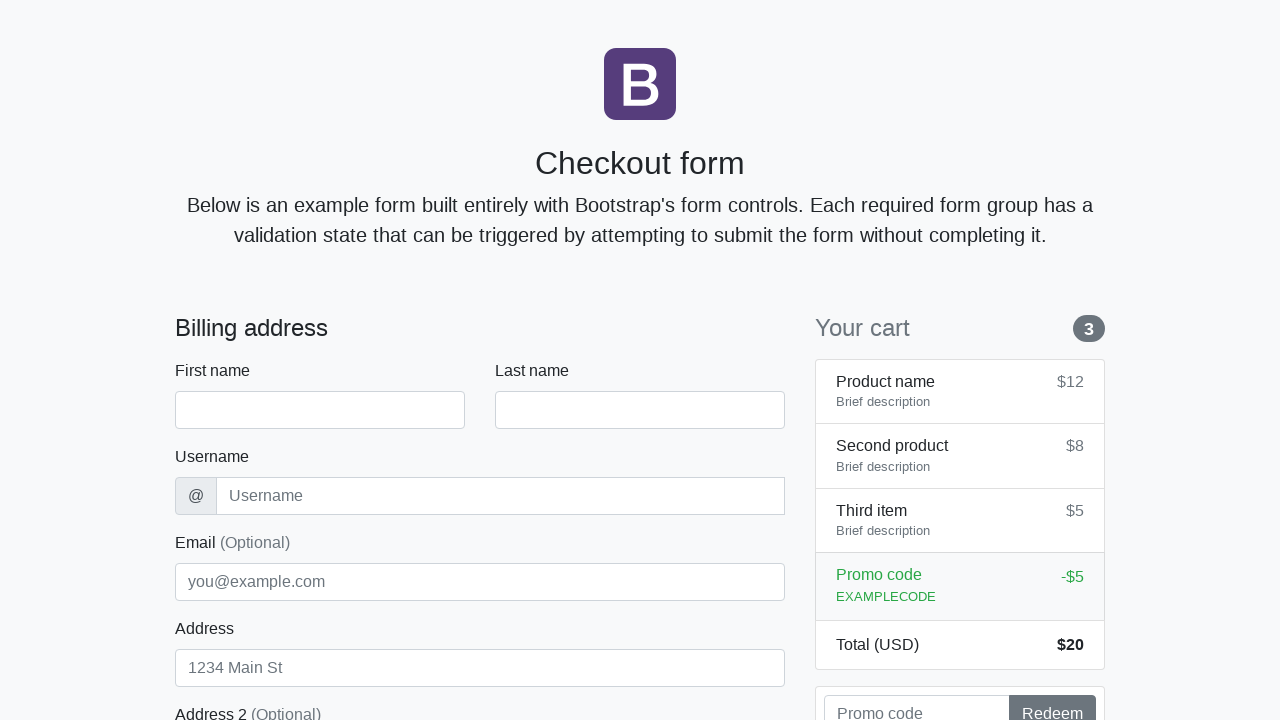

Filled first name field with 'Sarah' on #firstName
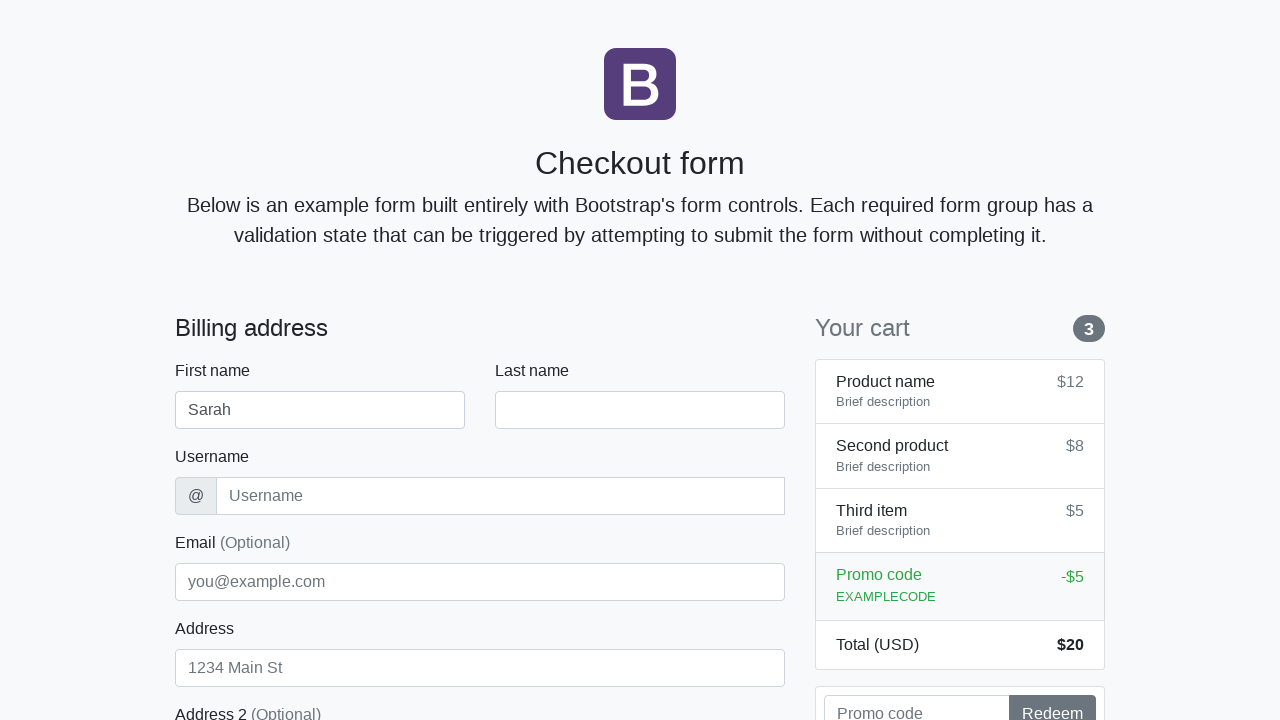

Filled last name field with 'Johnson' on #lastName
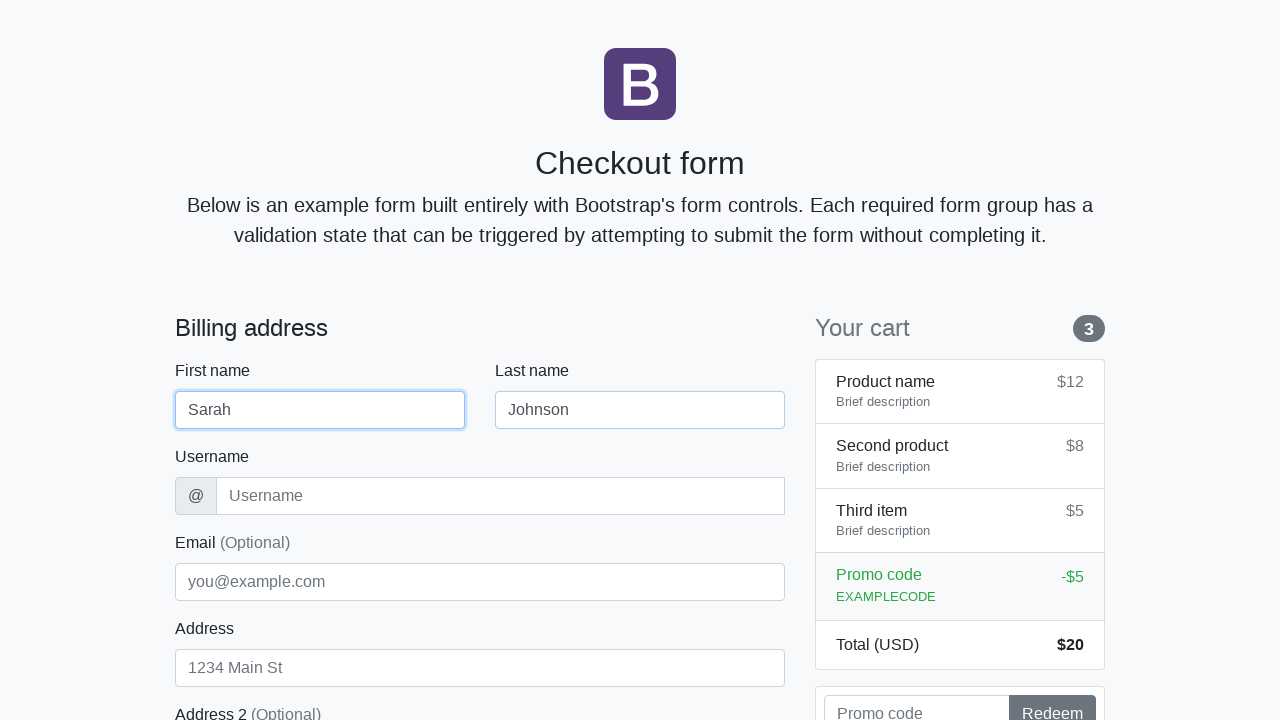

Filled username field with 'sjohnson88' on #username
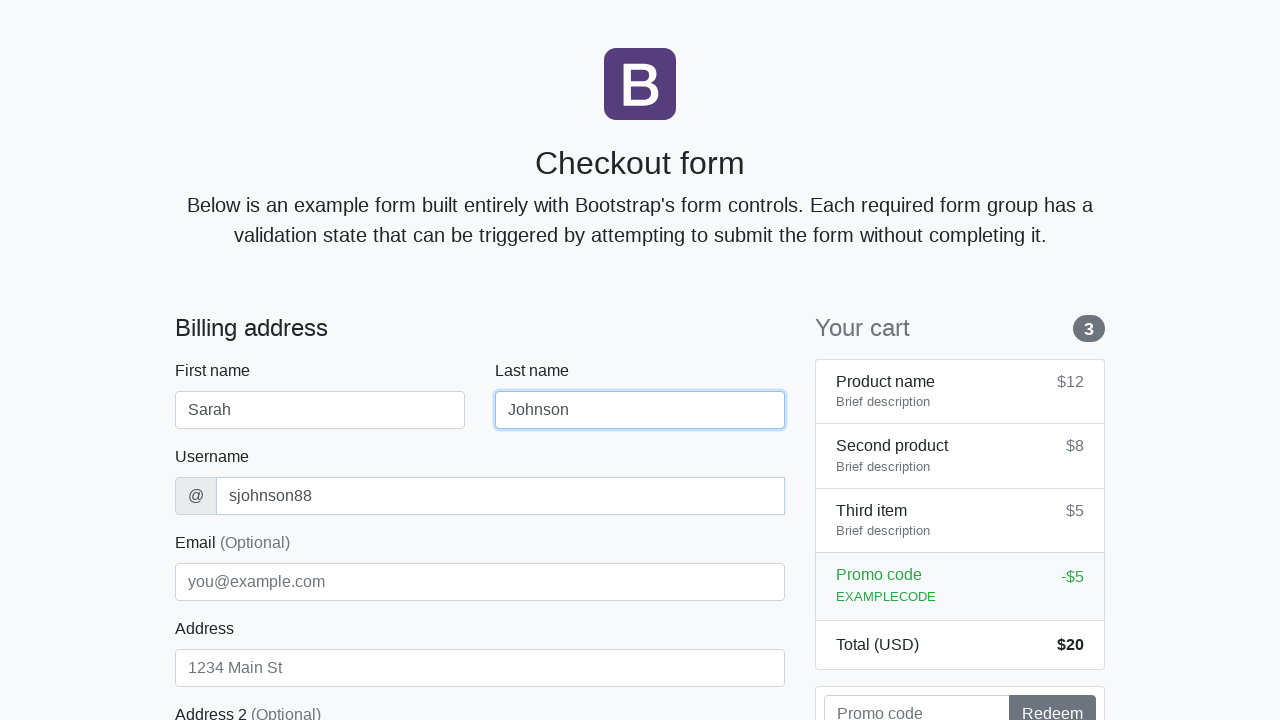

Filled address field with 'Pine Street 456' on #address
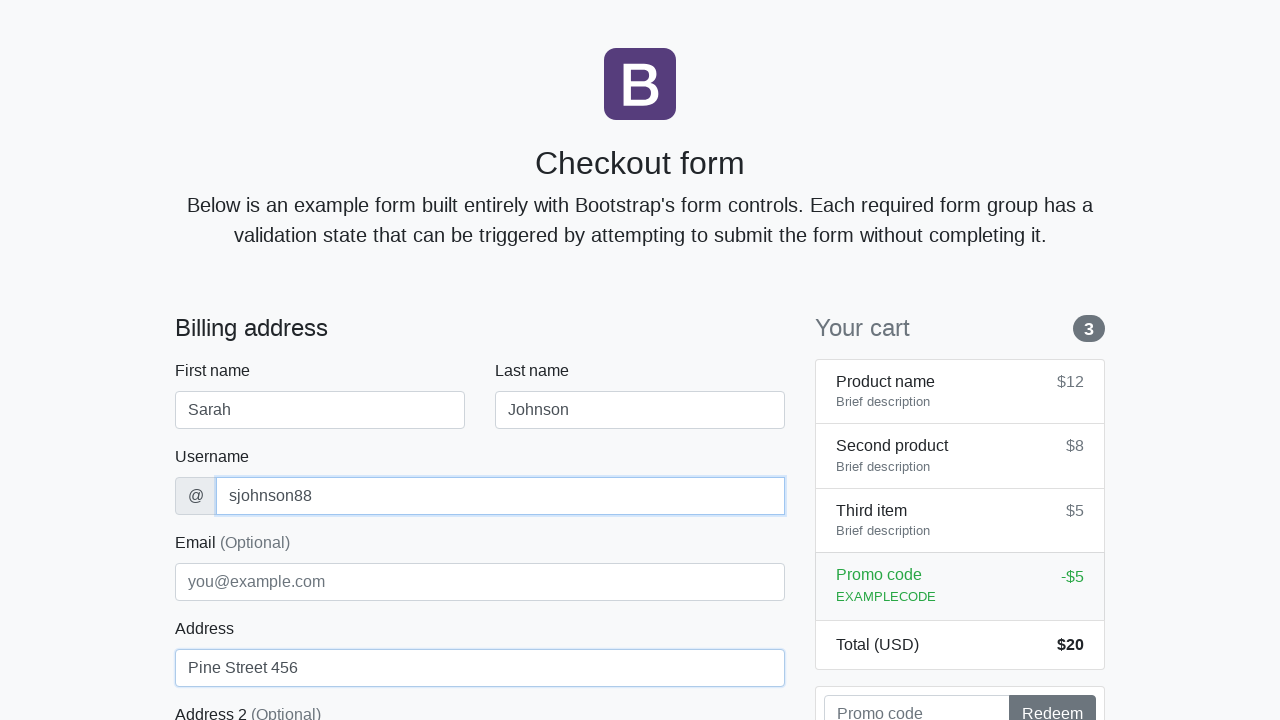

Filled email field with 'sarah.johnson@test.org' on #email
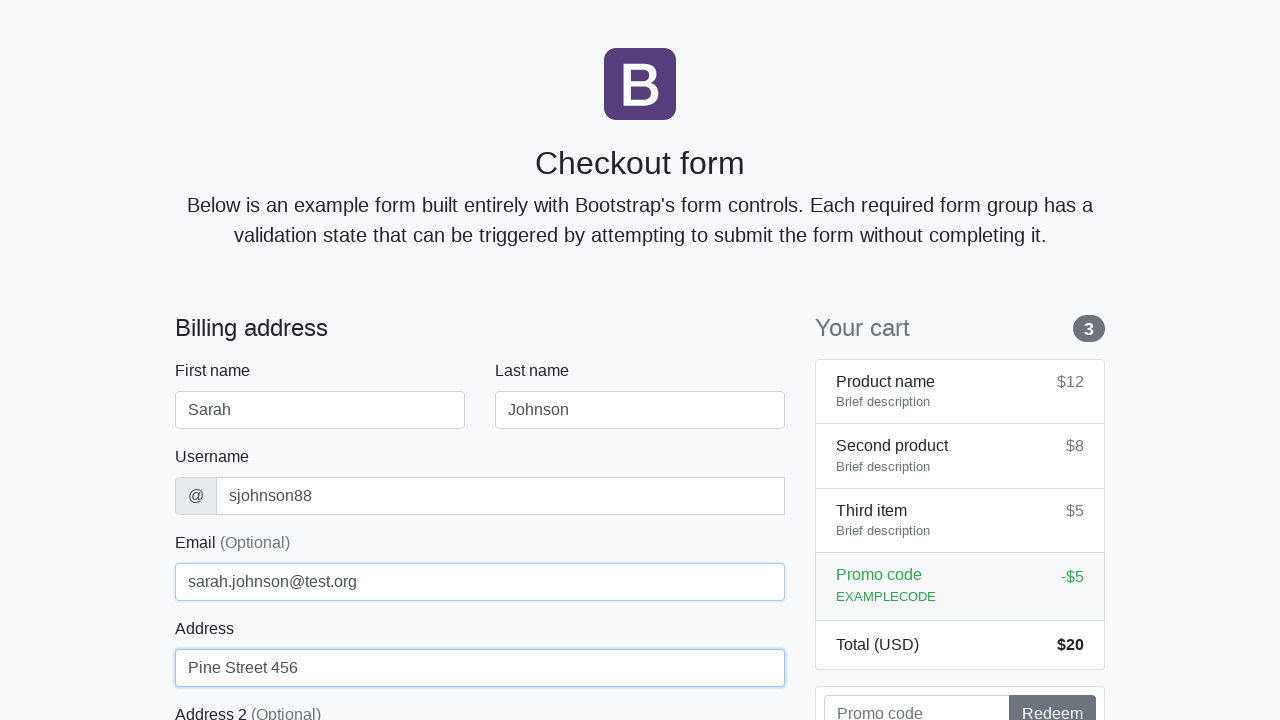

Selected 'United States' from country dropdown on #country
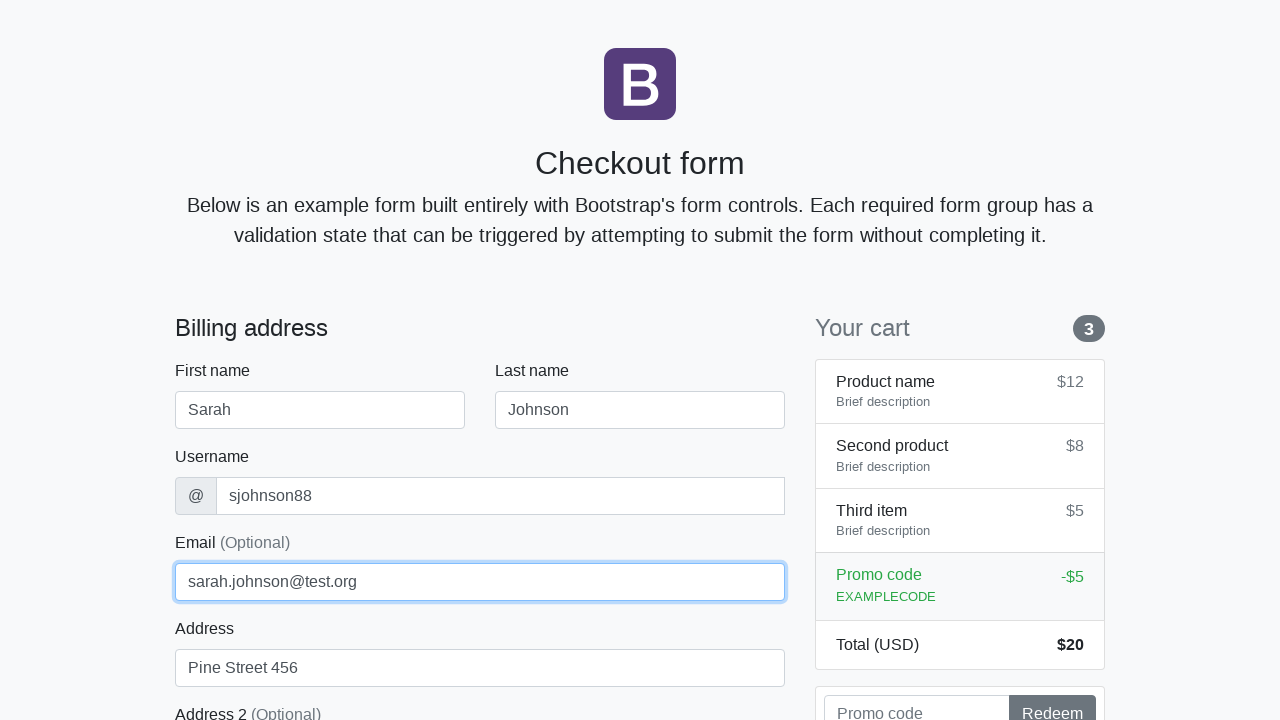

Selected 'California' from state dropdown on #state
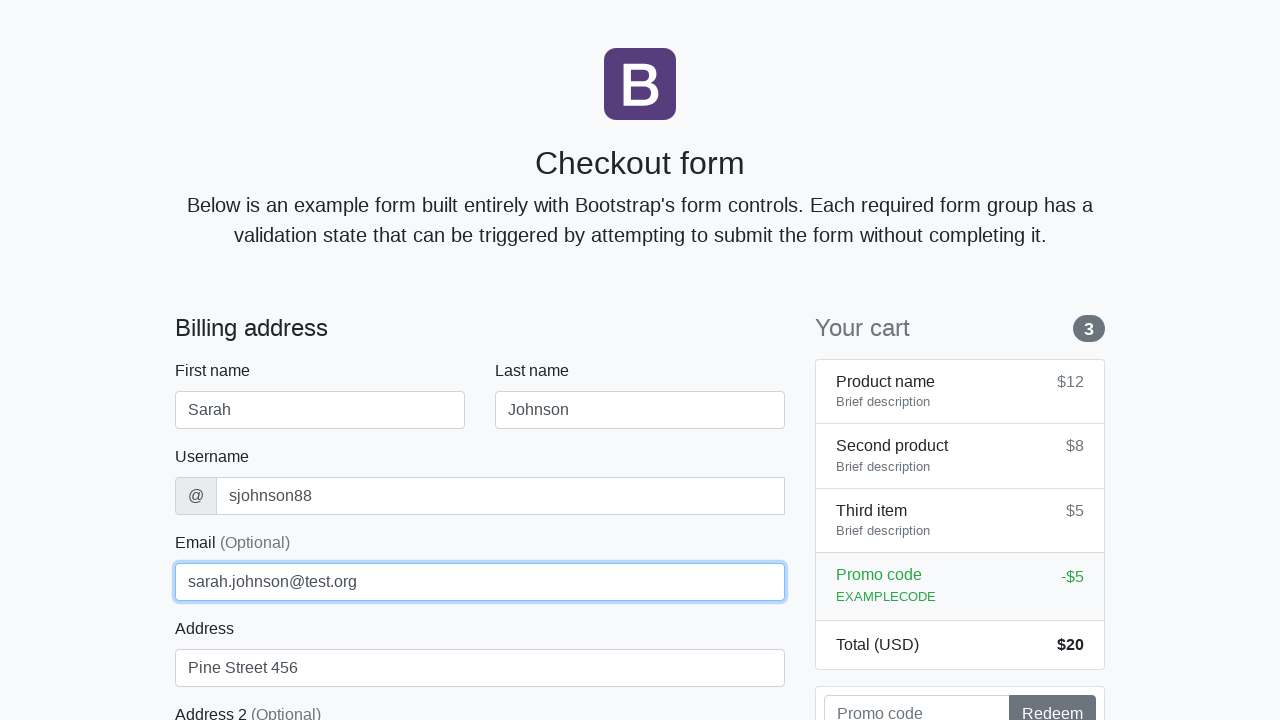

Filled zip code field with '94102' on #zip
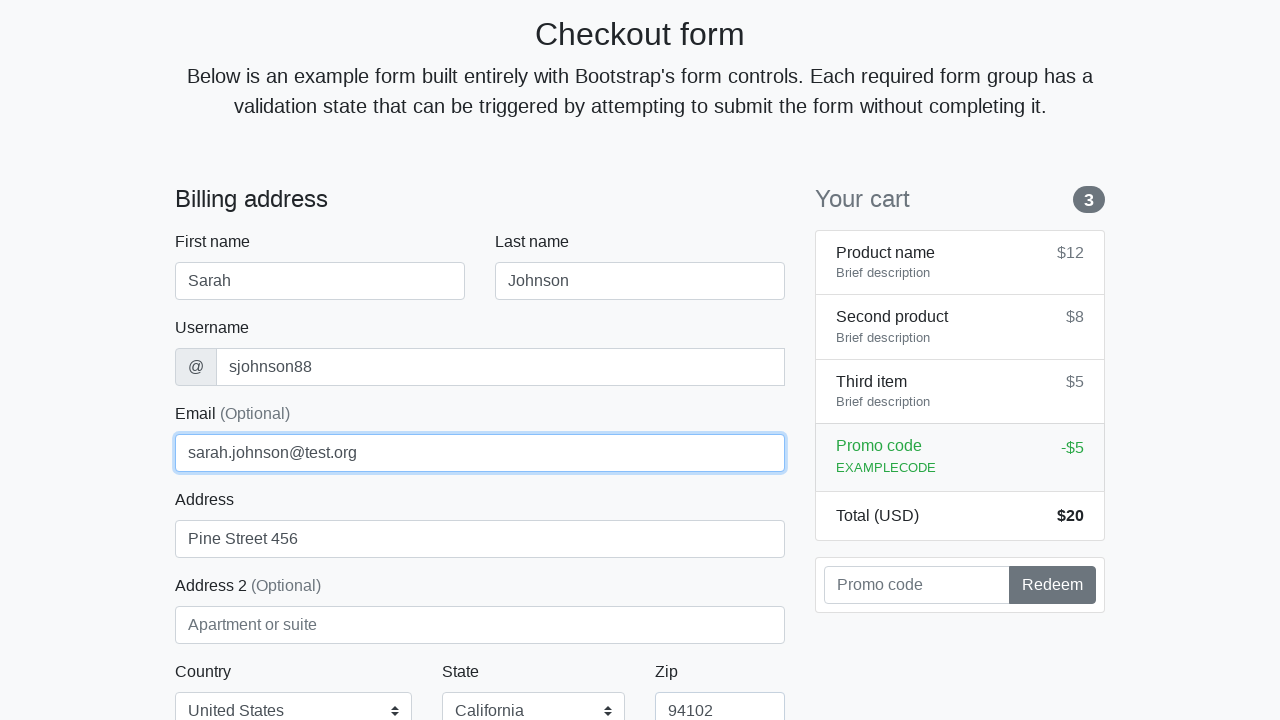

Filled credit card name field with 'Sarah Johnson' on #cc-name
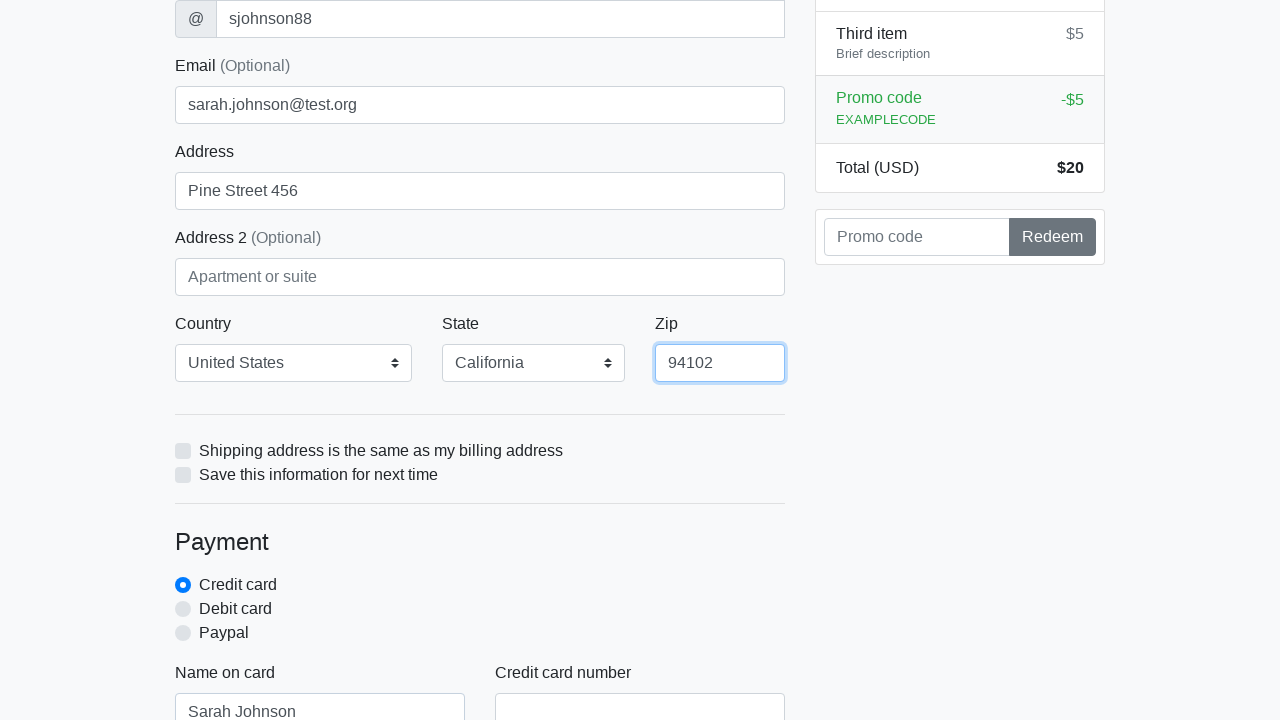

Filled credit card number field on #cc-number
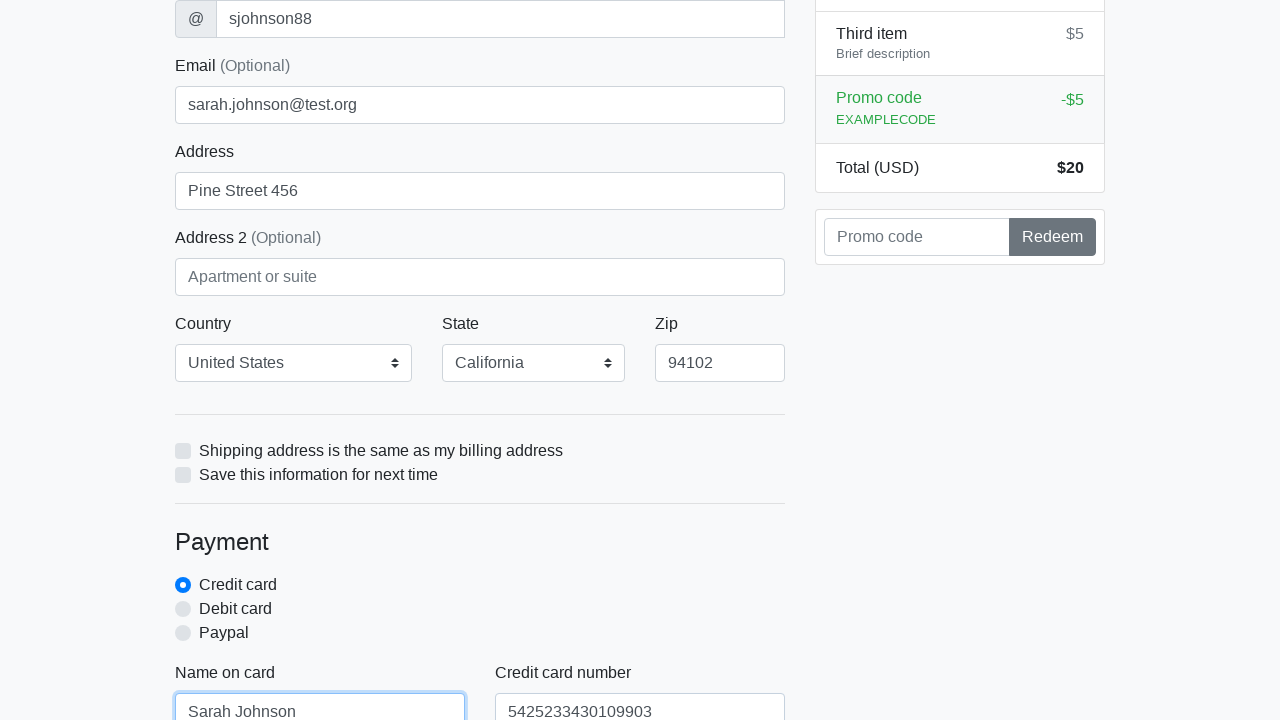

Filled credit card expiration field with '08/26' on #cc-expiration
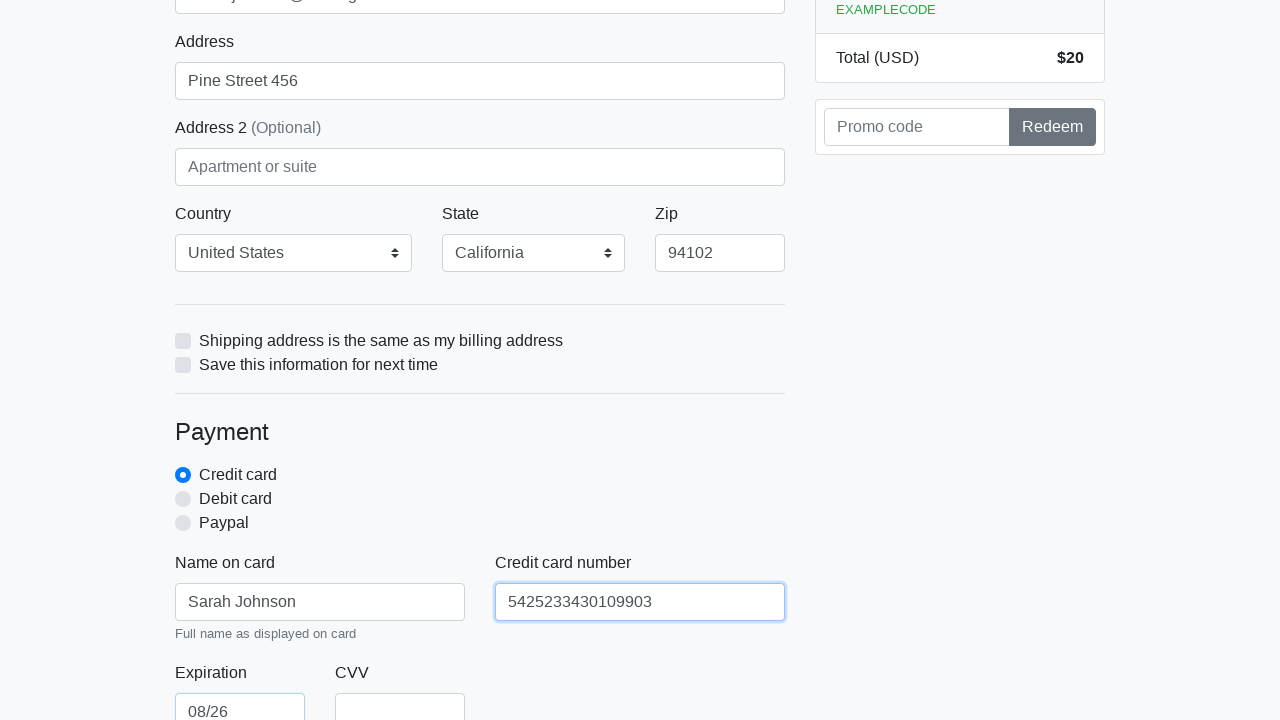

Filled credit card CVV field with '321' on #cc-cvv
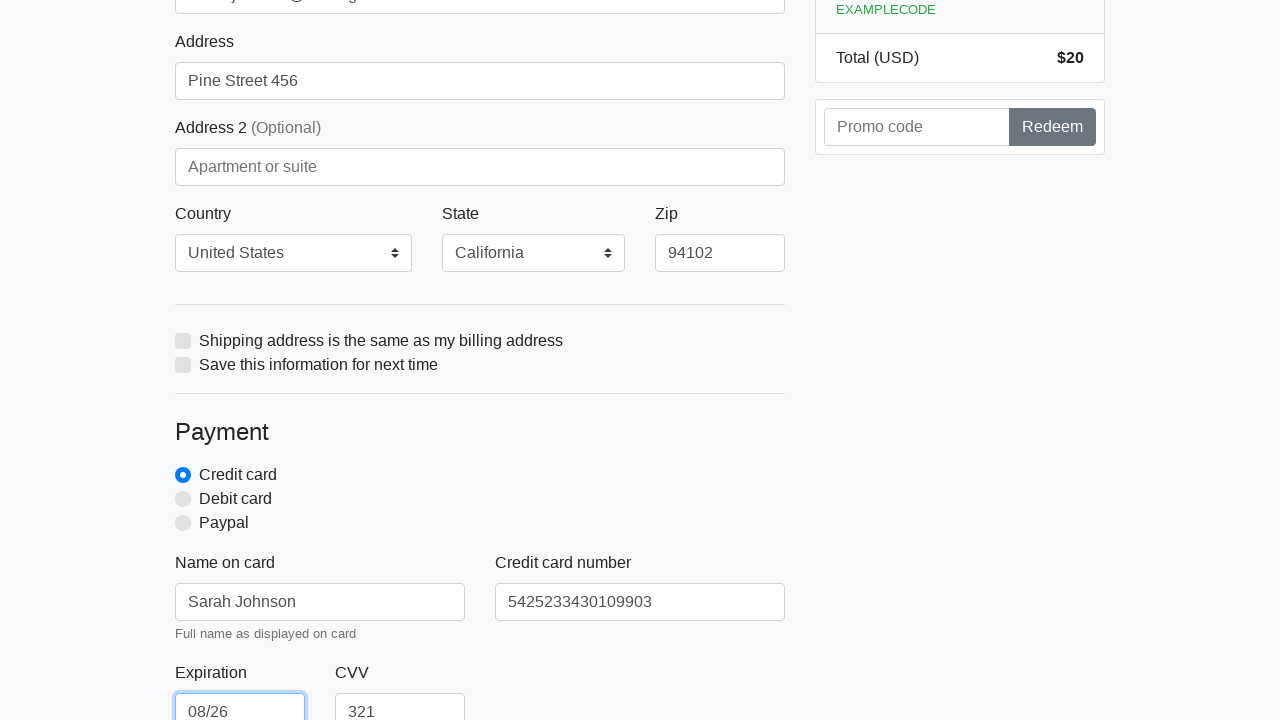

Clicked proceed button to submit checkout form at (480, 500) on xpath=/html/body/div/div[2]/div[2]/form/button
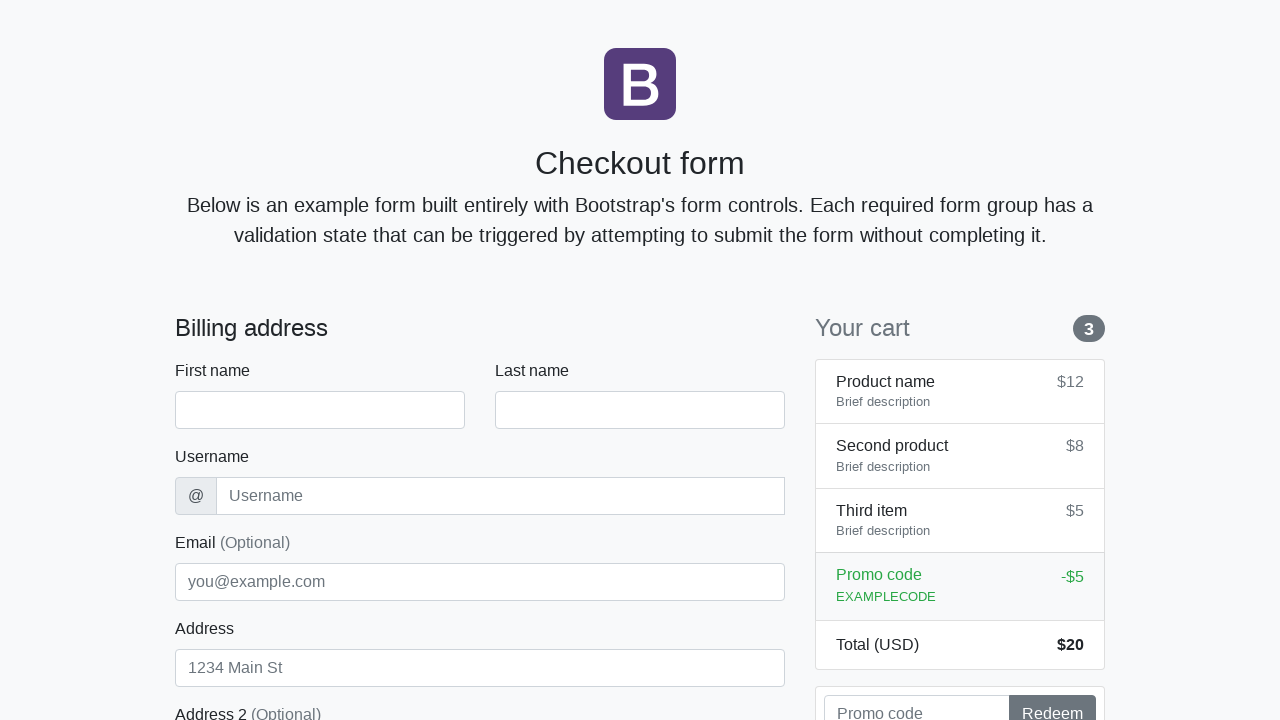

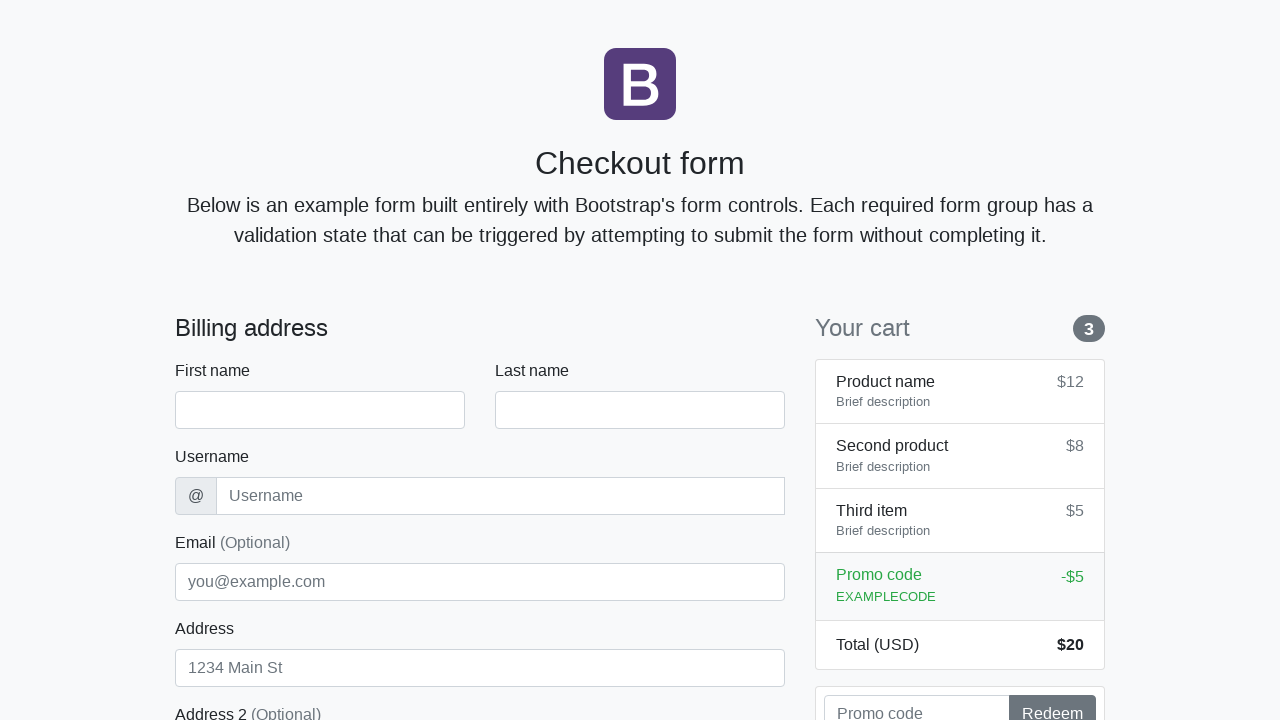